Navigates to a YouTube playlist page, scrolls down multiple times to load more videos, and verifies that playlist video elements are present on the page.

Starting URL: https://www.youtube.com/playlist?list=PLrAXtmErZgOeiKm4sgNOknGvNjby9efdf

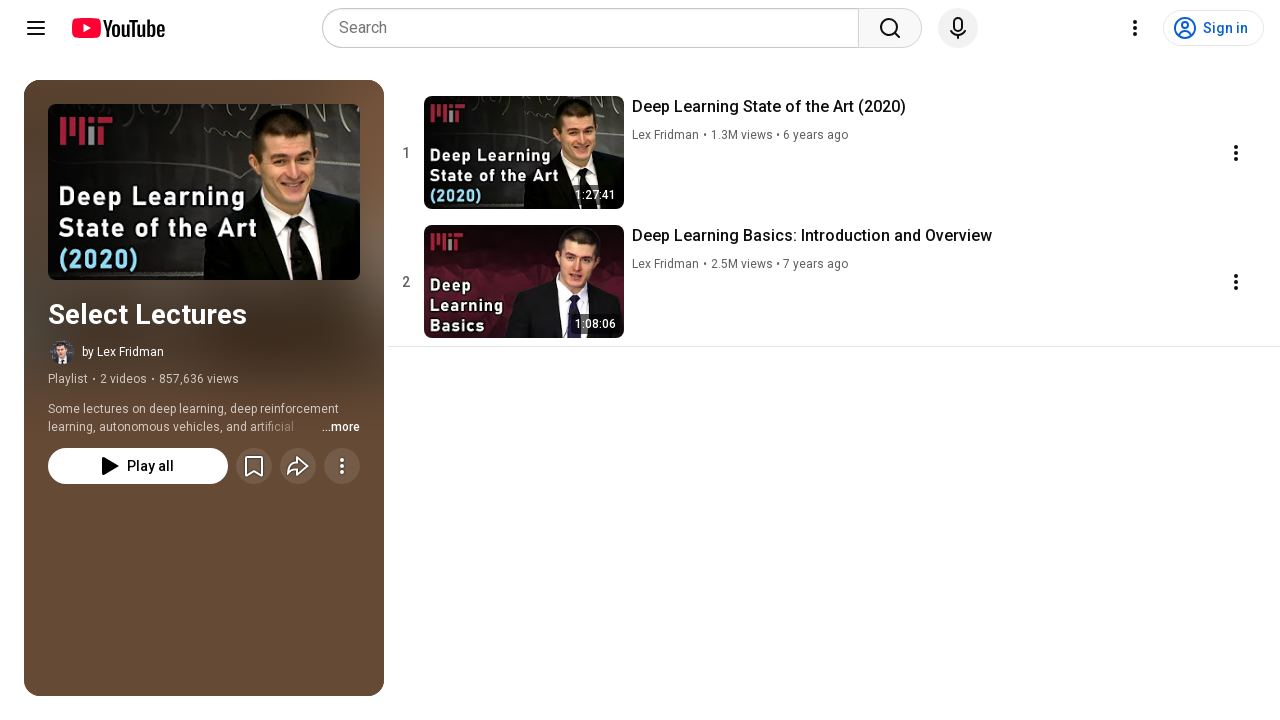

Waited for playlist video elements to load
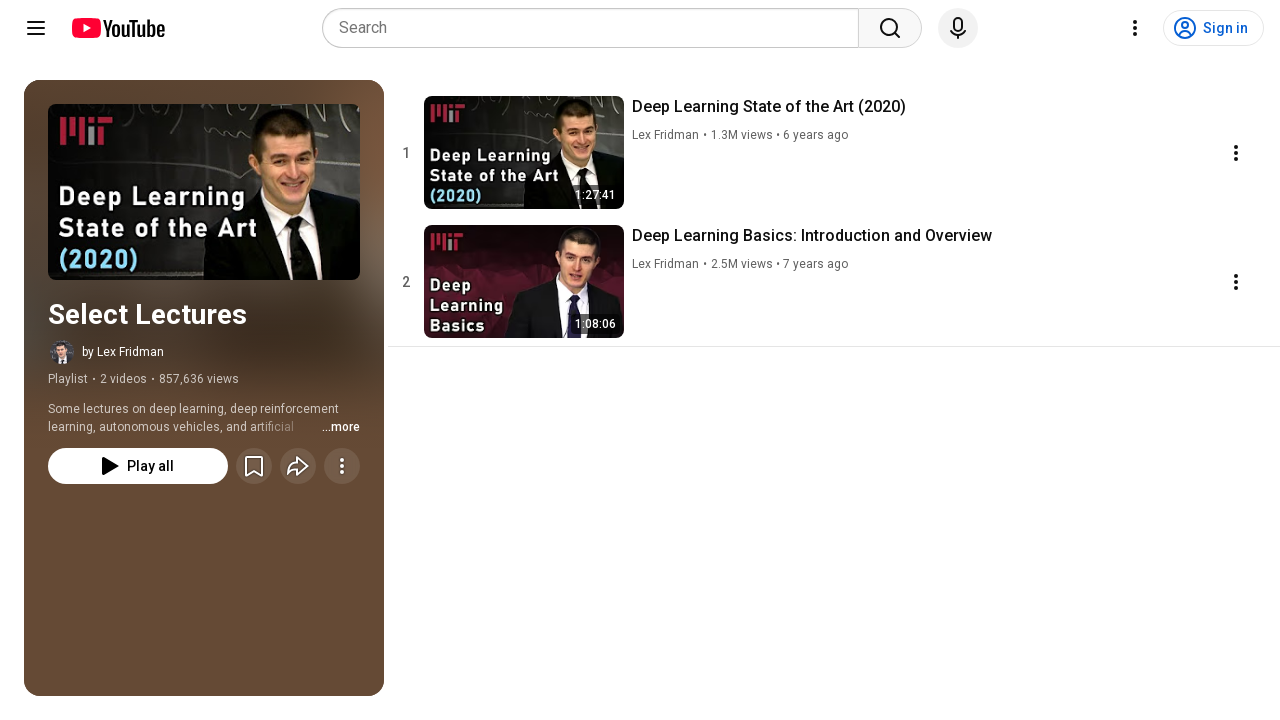

Pressed End key to scroll down and load more videos
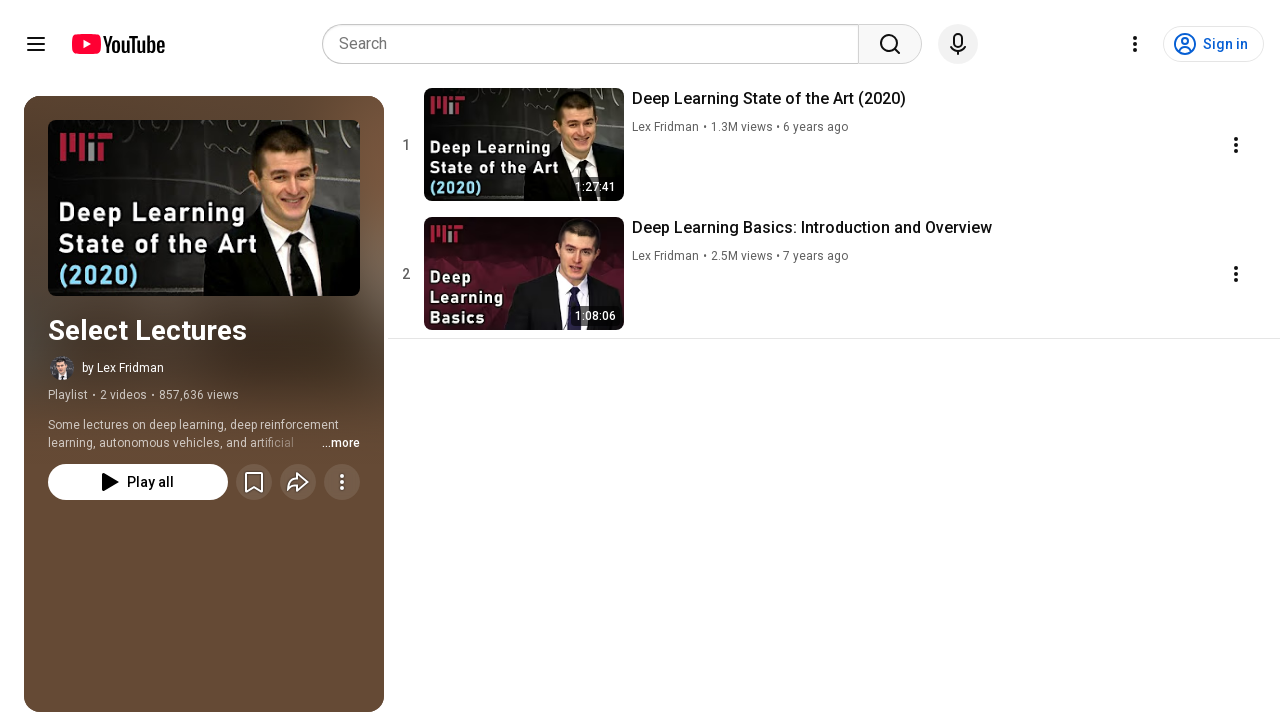

Waited 2 seconds for videos to load after scrolling
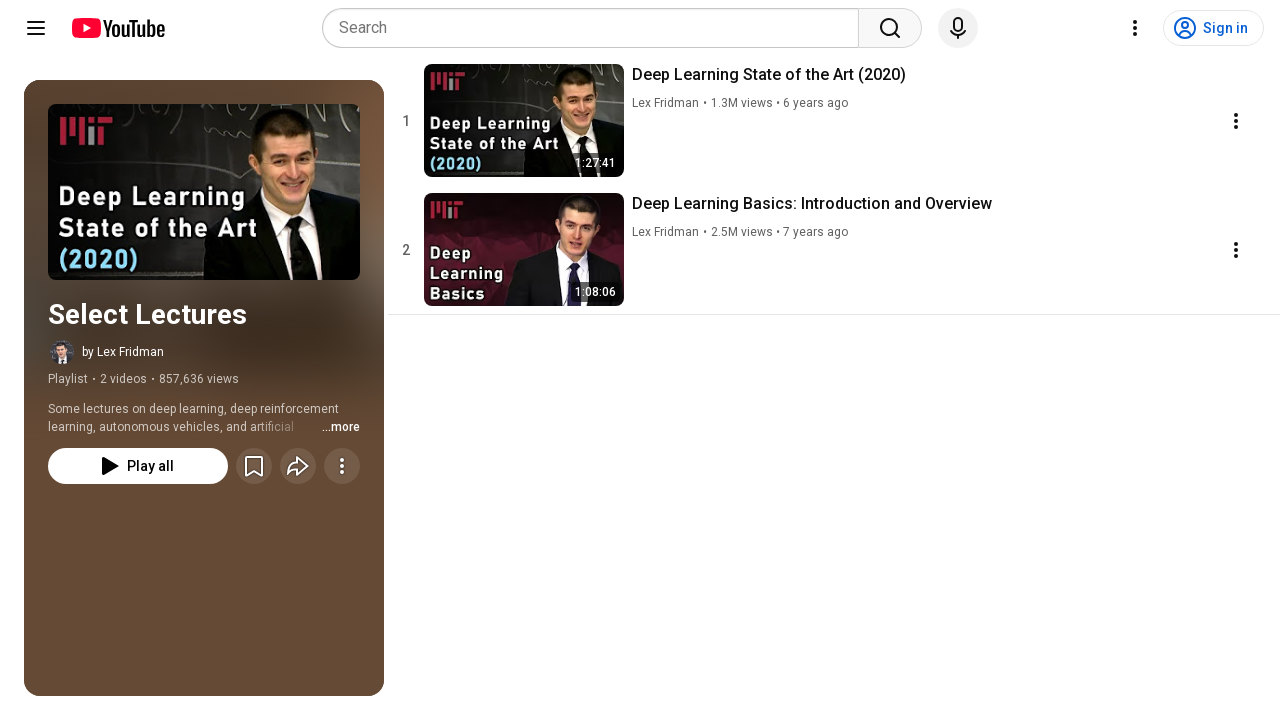

Pressed End key to scroll down and load more videos
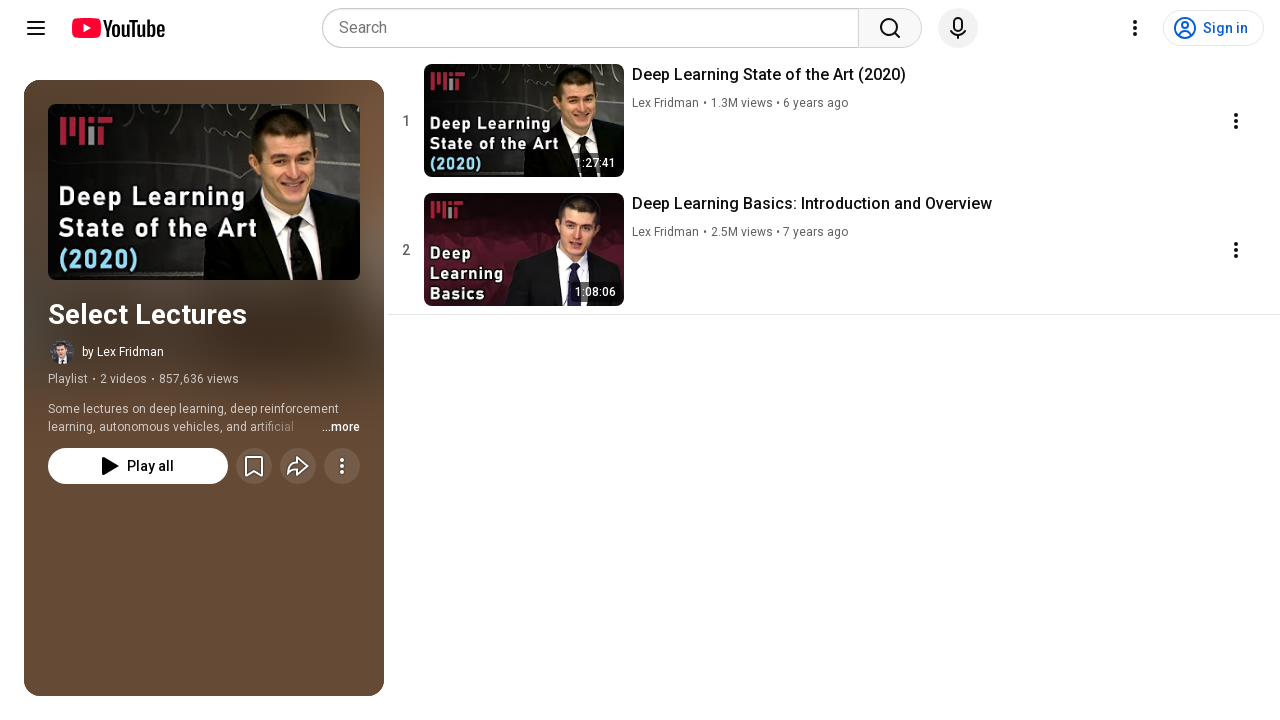

Waited 2 seconds for videos to load after scrolling
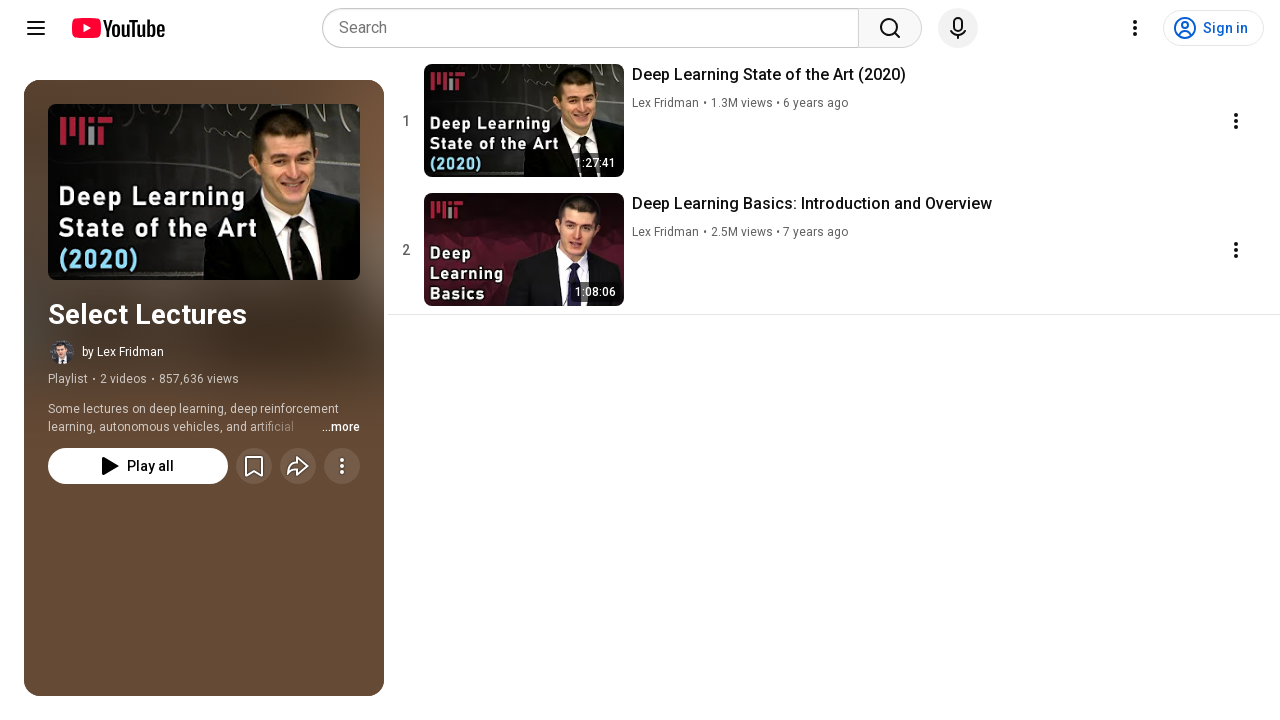

Pressed End key to scroll down and load more videos
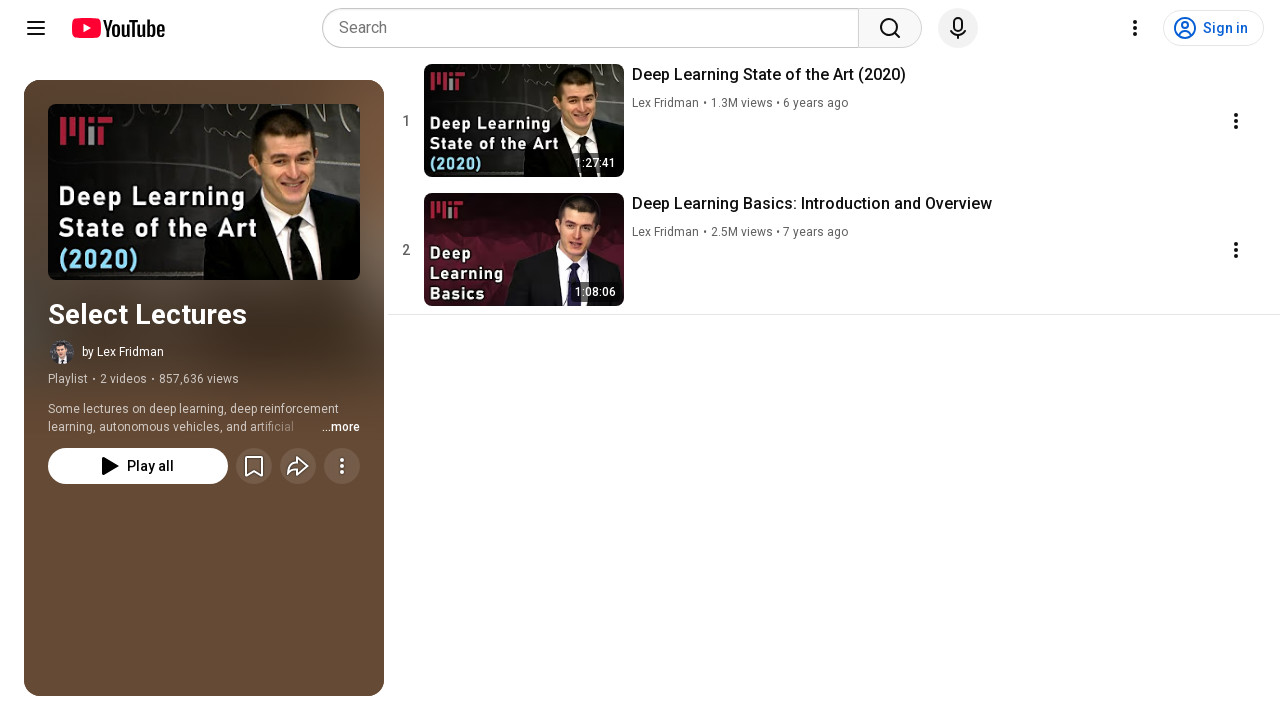

Waited 2 seconds for videos to load after scrolling
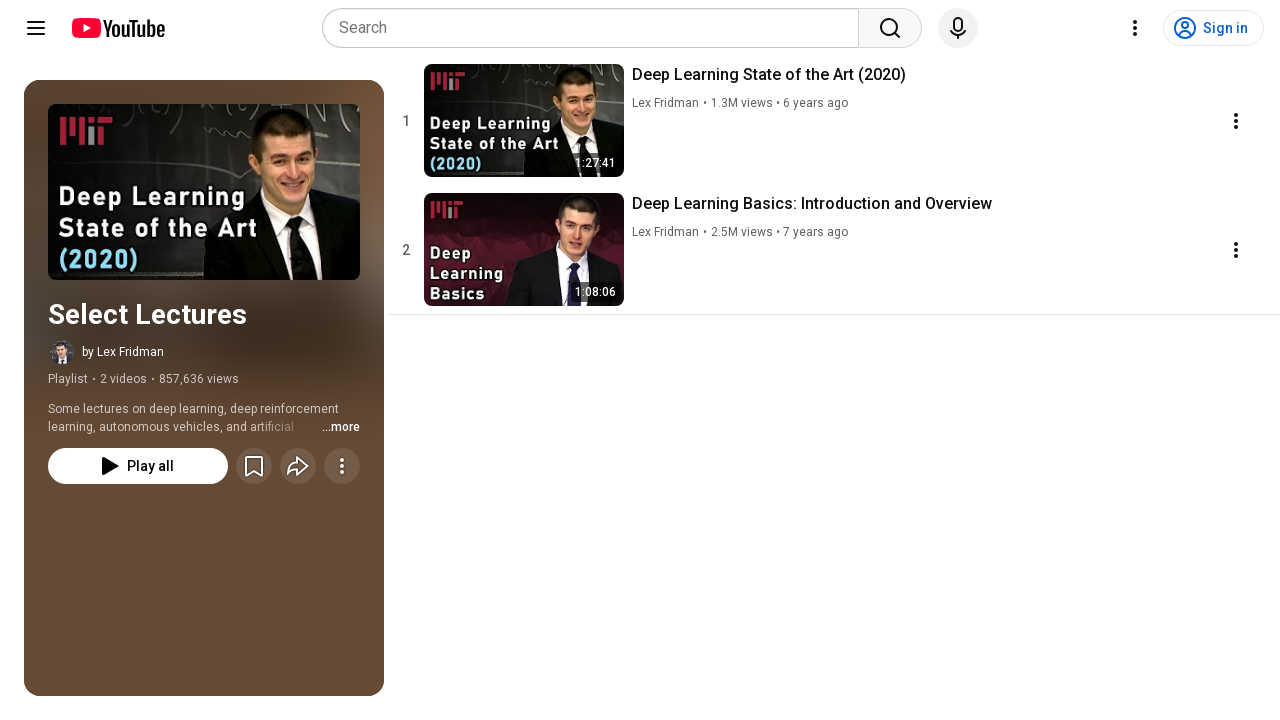

Verified that playlist video links are present on the page
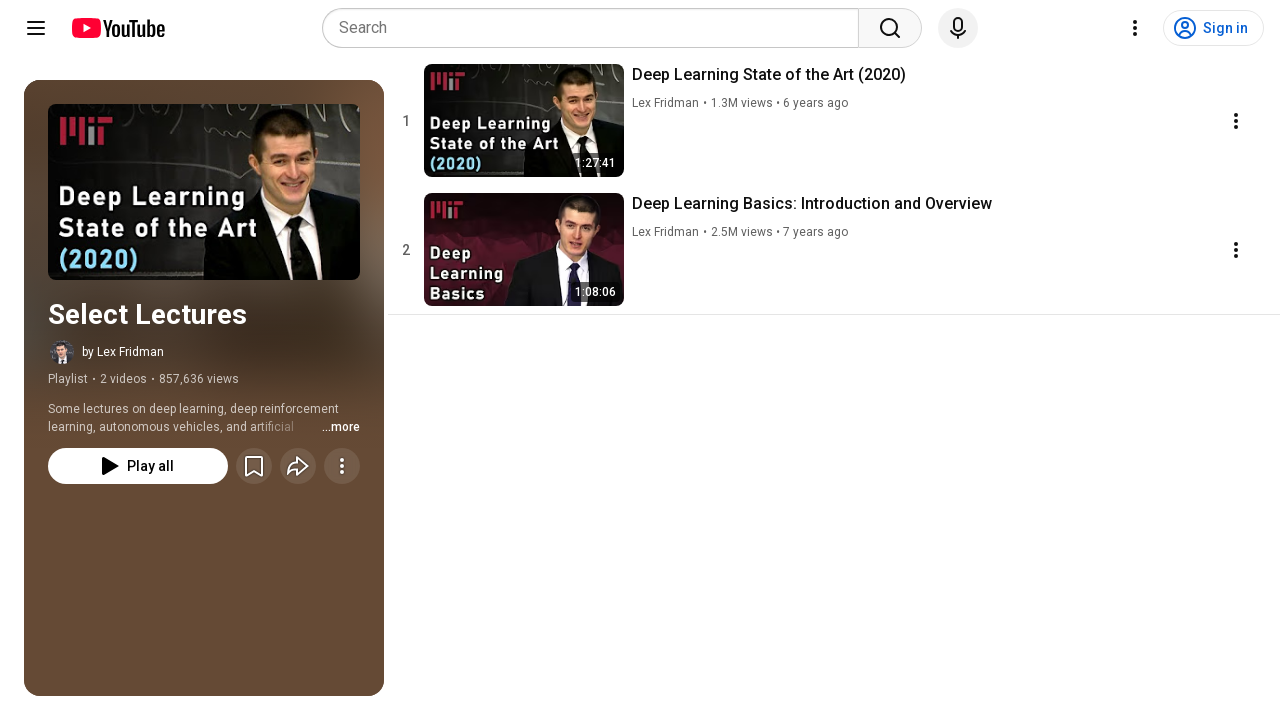

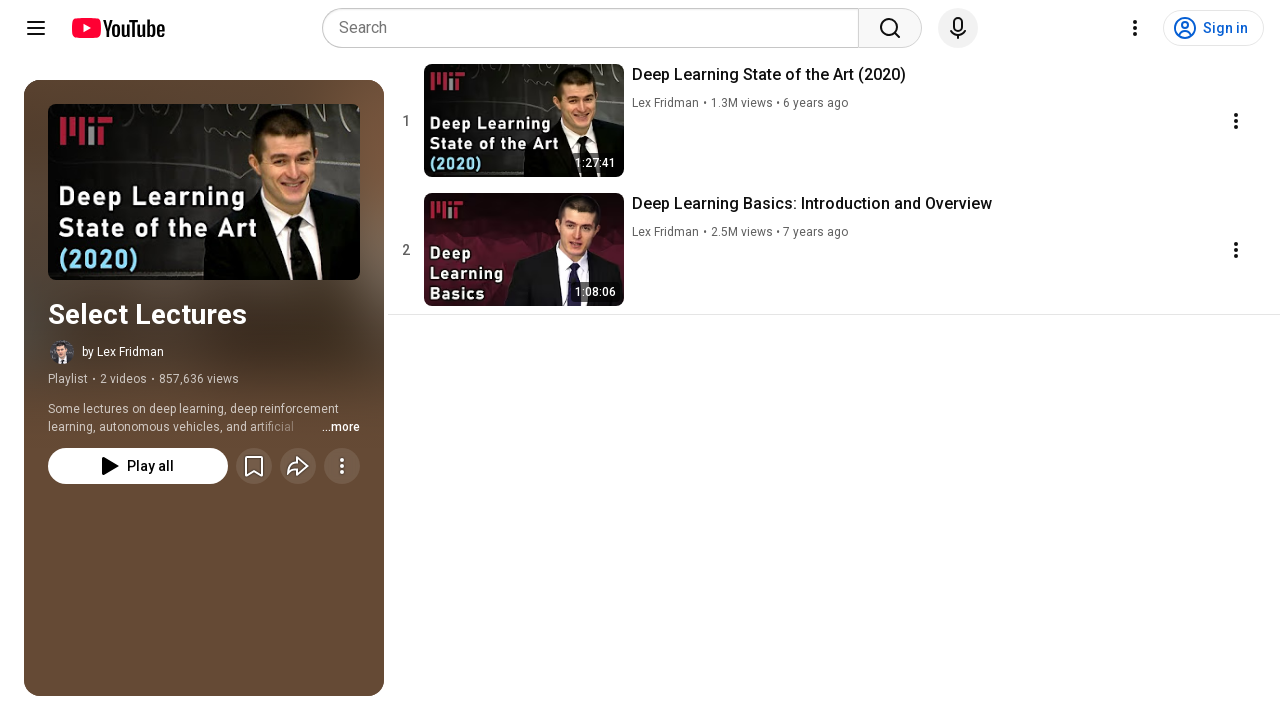